Clicks on letter C link and verifies languages starting with 'C' are displayed

Starting URL: https://www.99-bottles-of-beer.net/abc.html

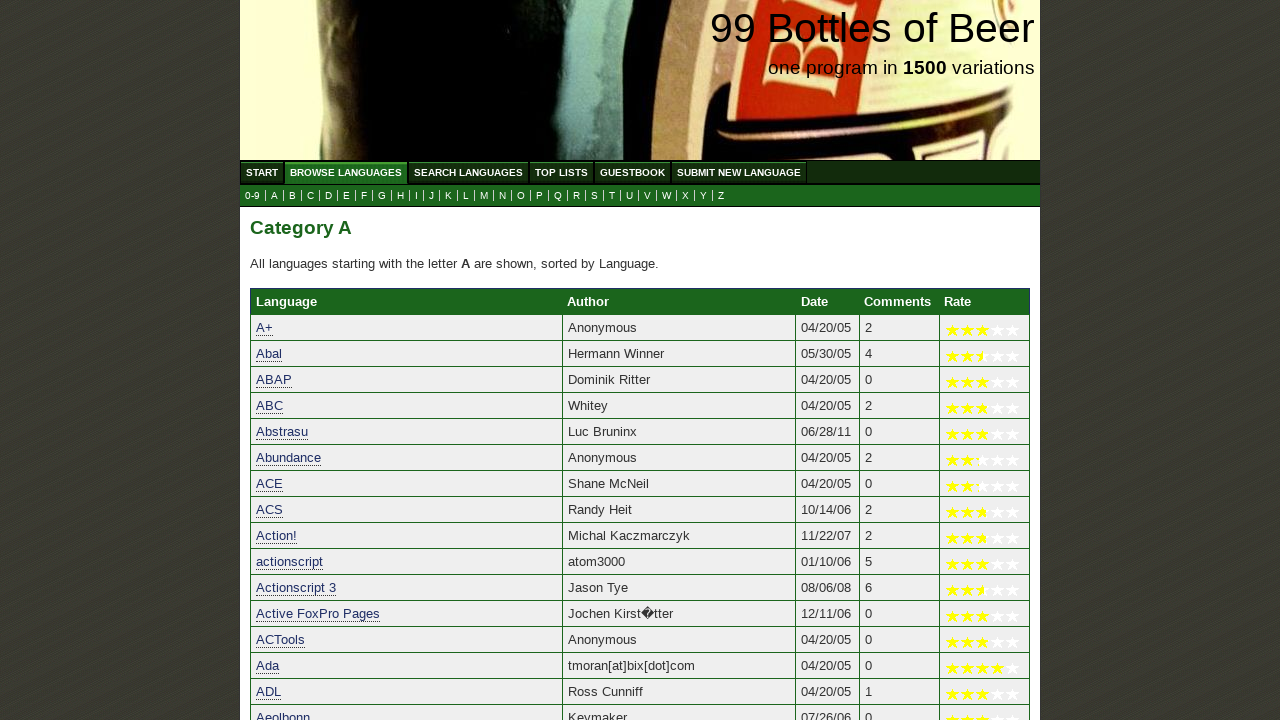

Clicked on letter C link at (310, 196) on a[href='c.html']
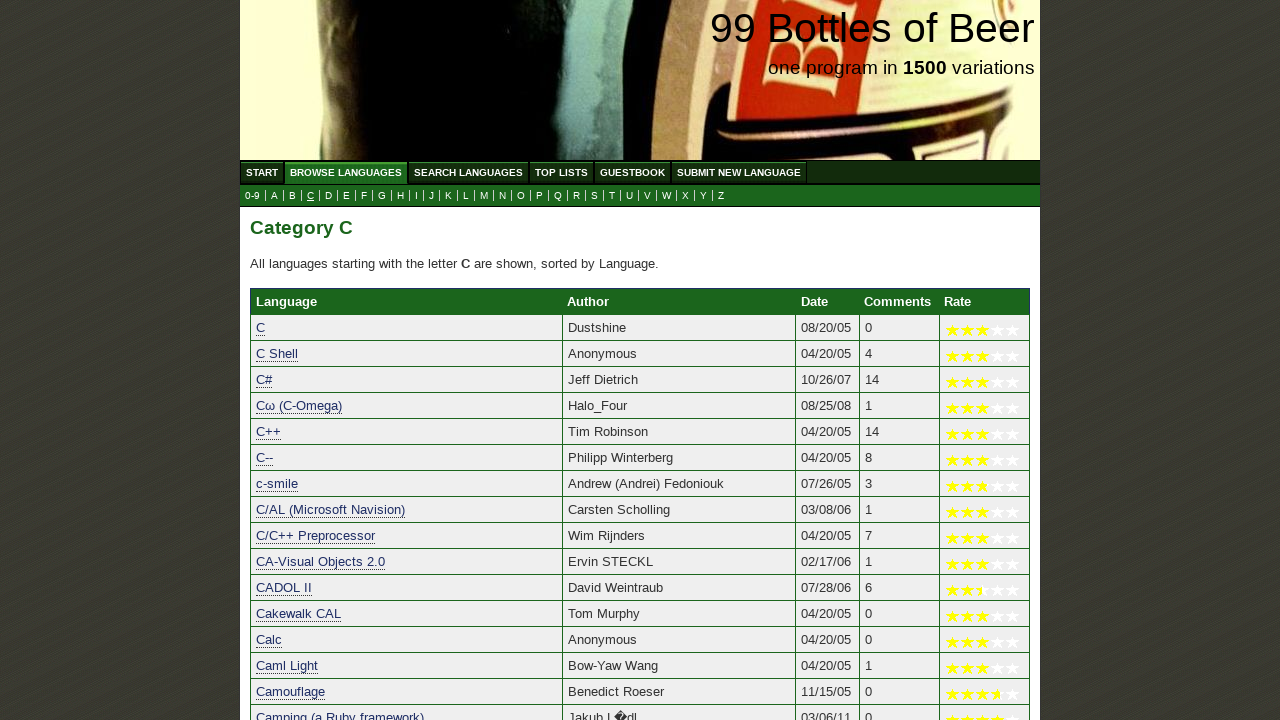

Languages starting with C loaded successfully
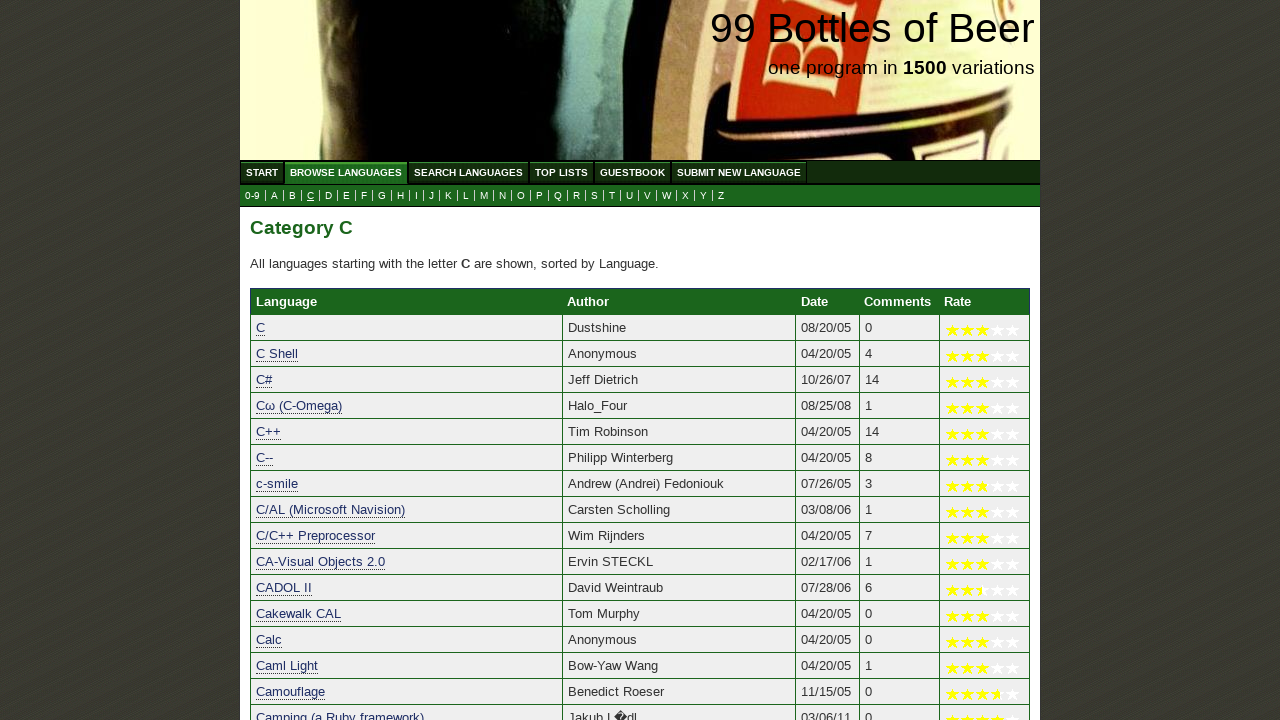

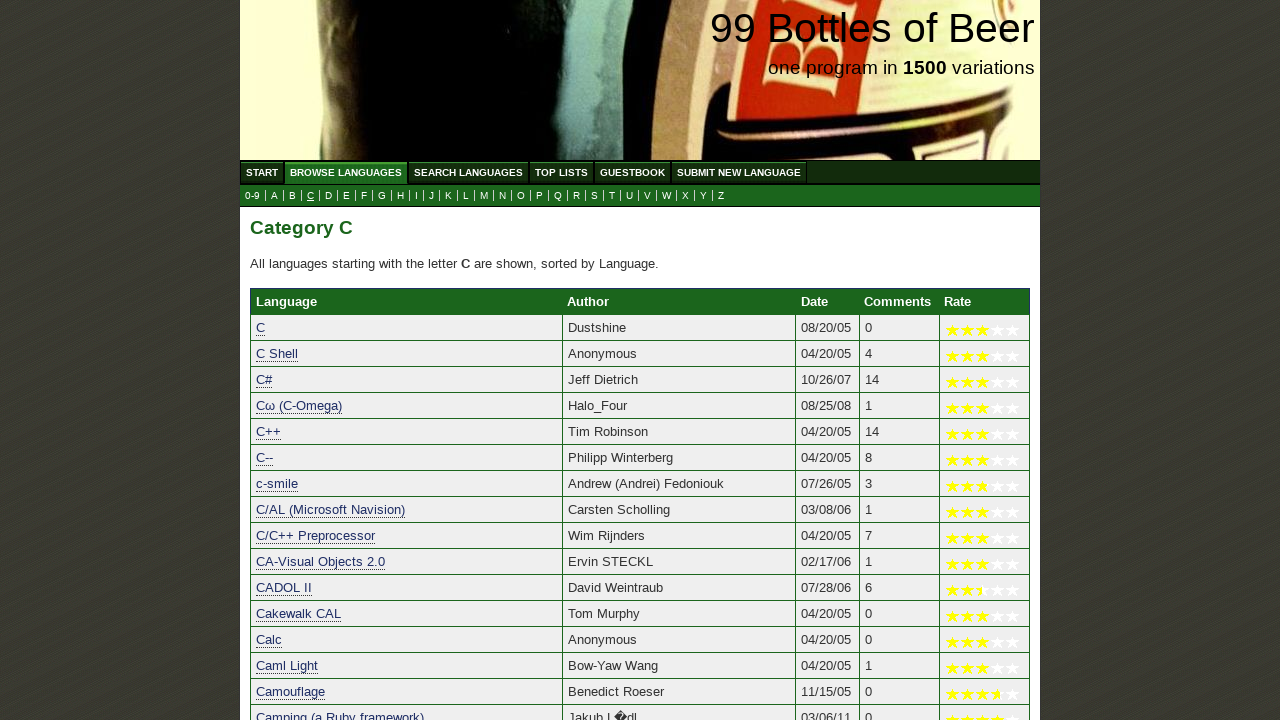